Tests multiple selection in a dropdown by selecting various car options from a multi-select dropdown within an iframe

Starting URL: https://www.w3schools.com/tags/tryit.asp?filename=tryhtml_select_multiple

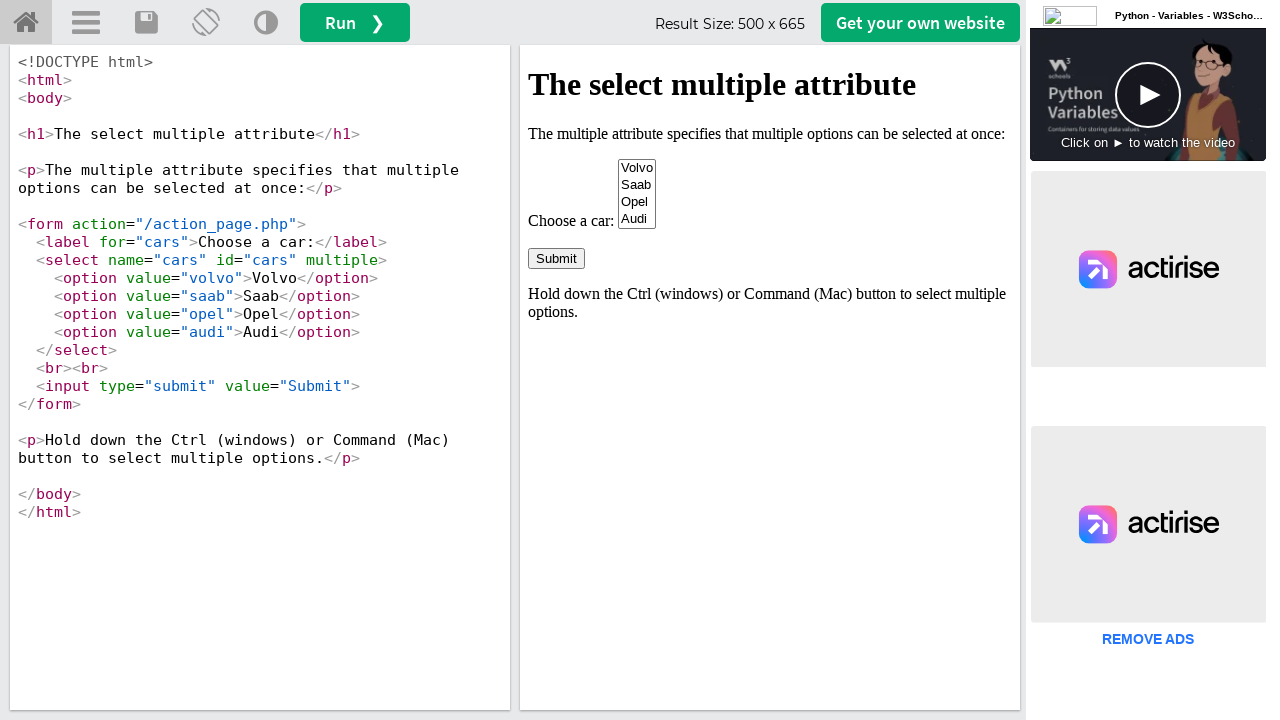

Located iframe with name 'iframeResult' containing the form
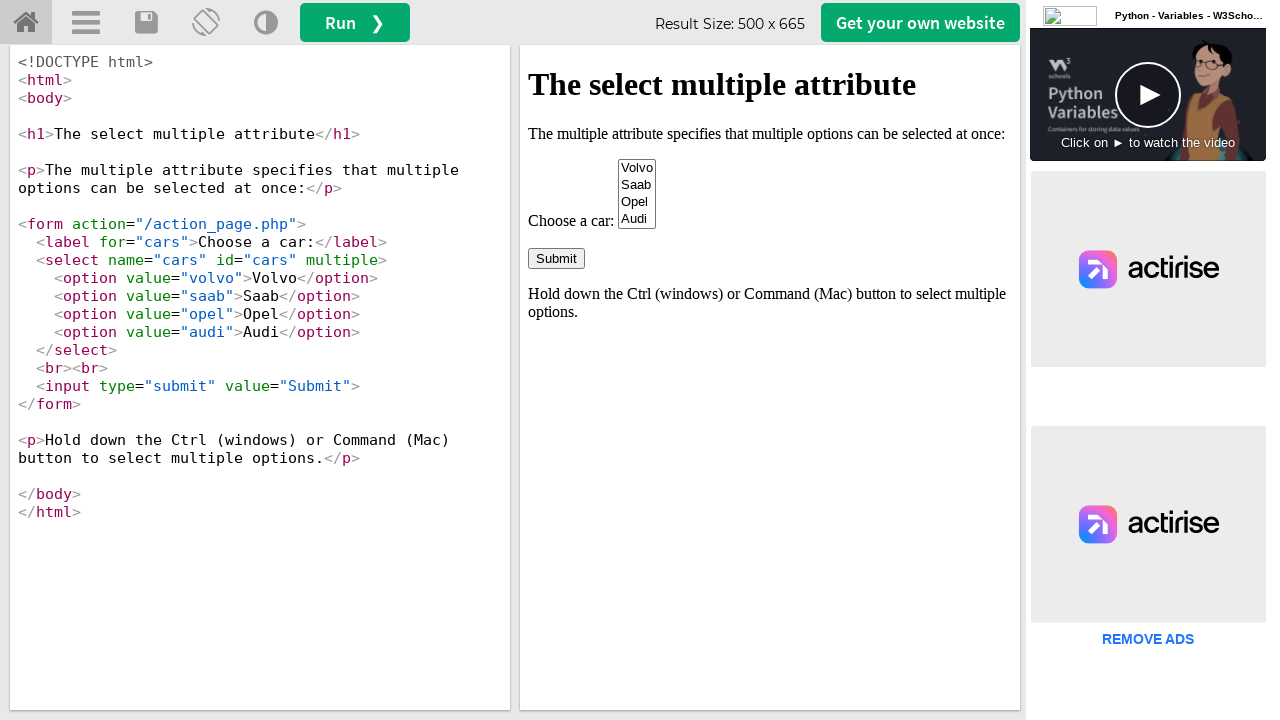

Located the cars dropdown with id 'cars' within the iframe
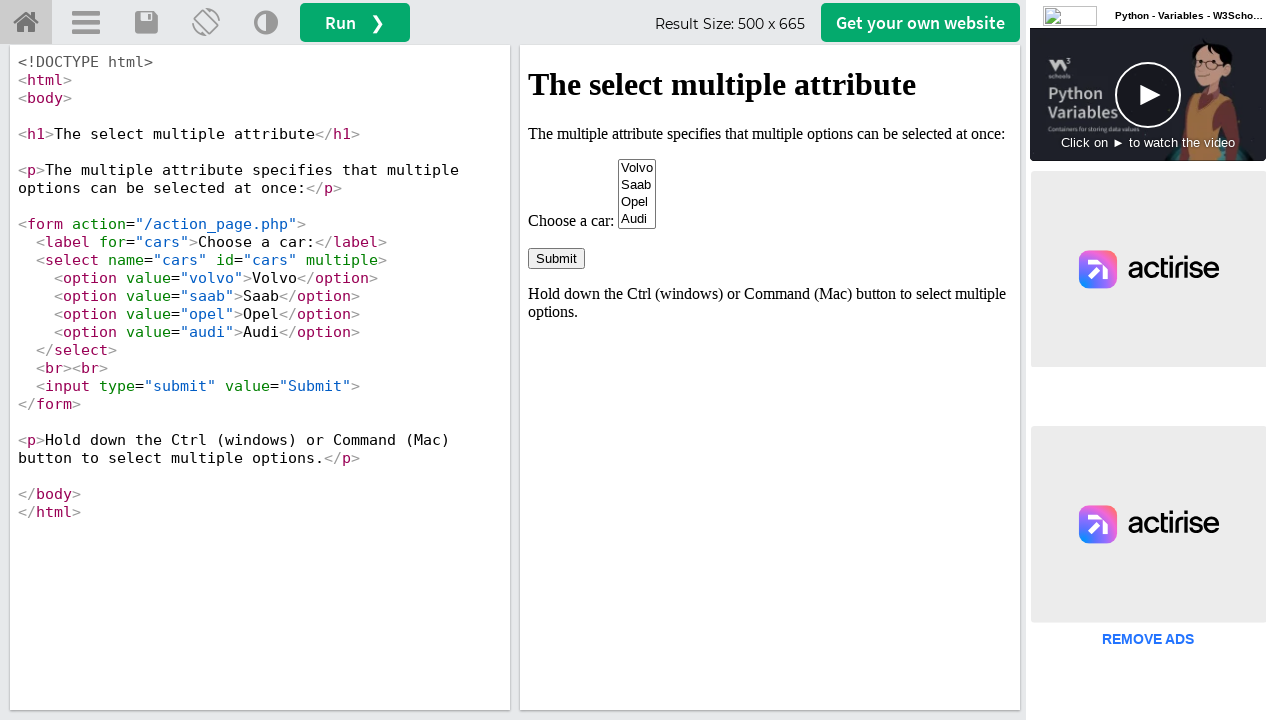

Selected 'Volvo' option from the cars dropdown on iframe[name='iframeResult'] >> internal:control=enter-frame >> #cars
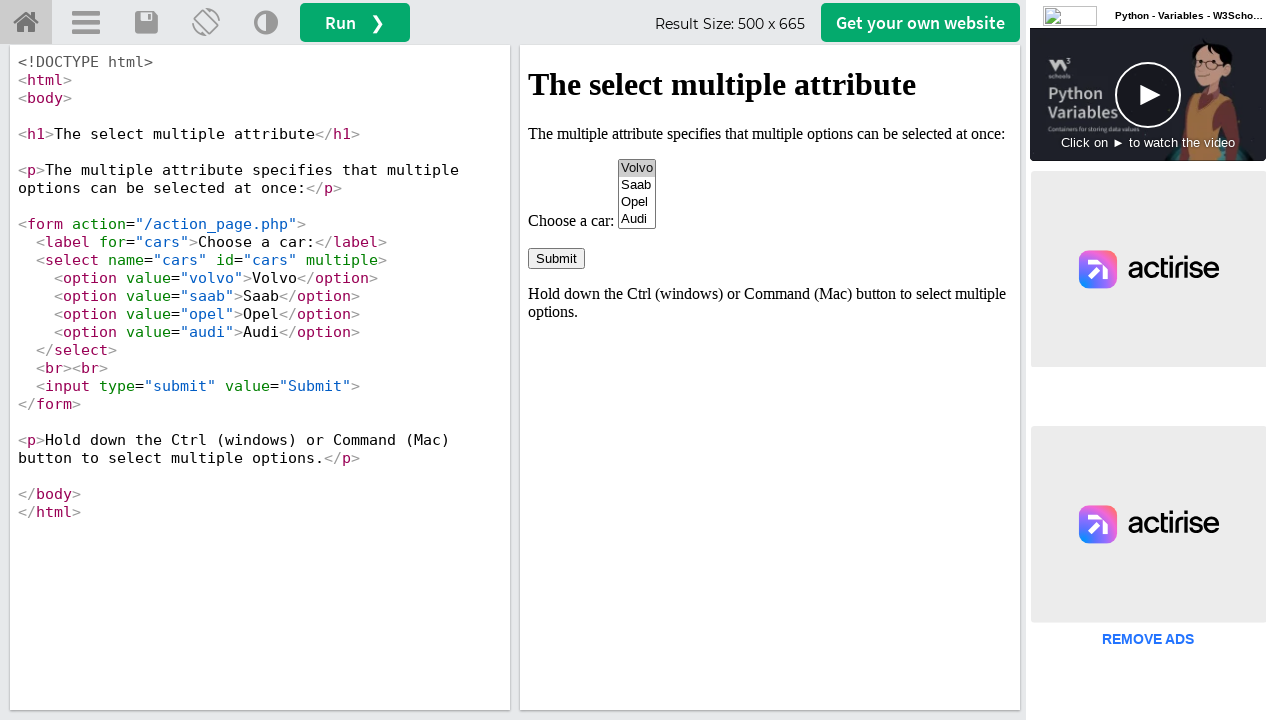

Selected 'Saab' option from the cars dropdown on iframe[name='iframeResult'] >> internal:control=enter-frame >> #cars
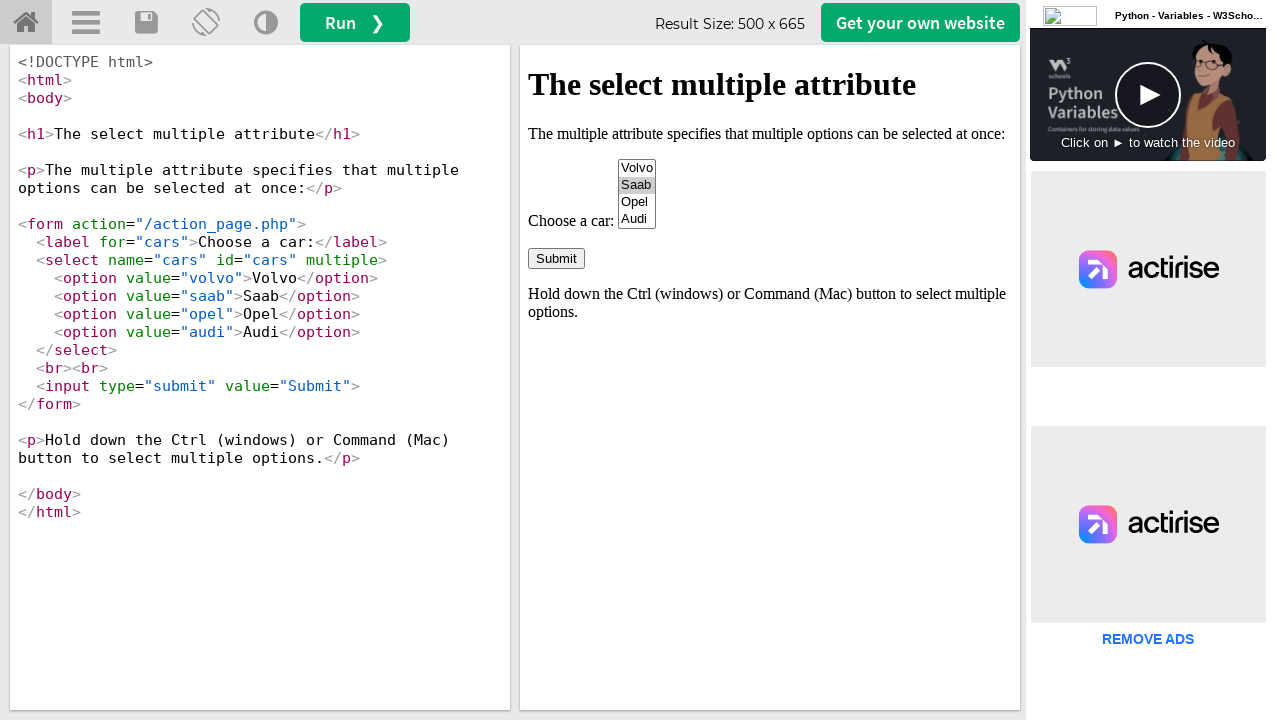

Selected 'Opel' option from the cars dropdown on iframe[name='iframeResult'] >> internal:control=enter-frame >> #cars
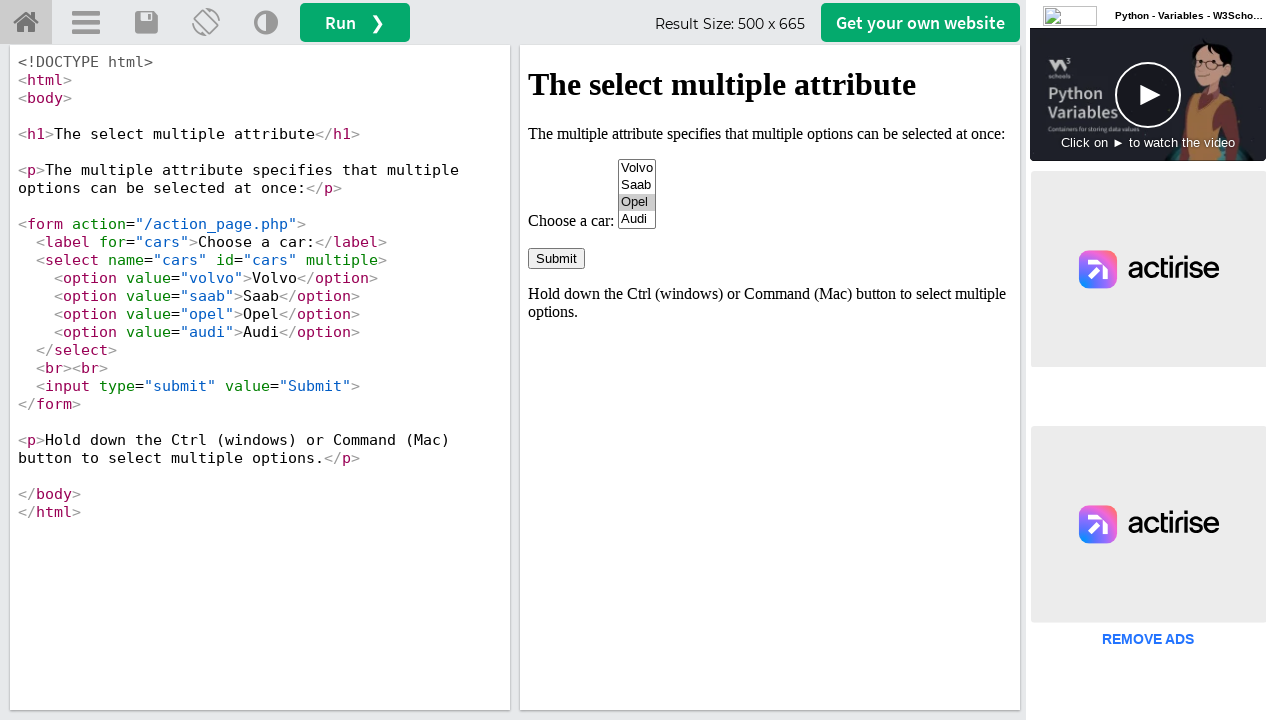

Selected 'Audi' option from the cars dropdown on iframe[name='iframeResult'] >> internal:control=enter-frame >> #cars
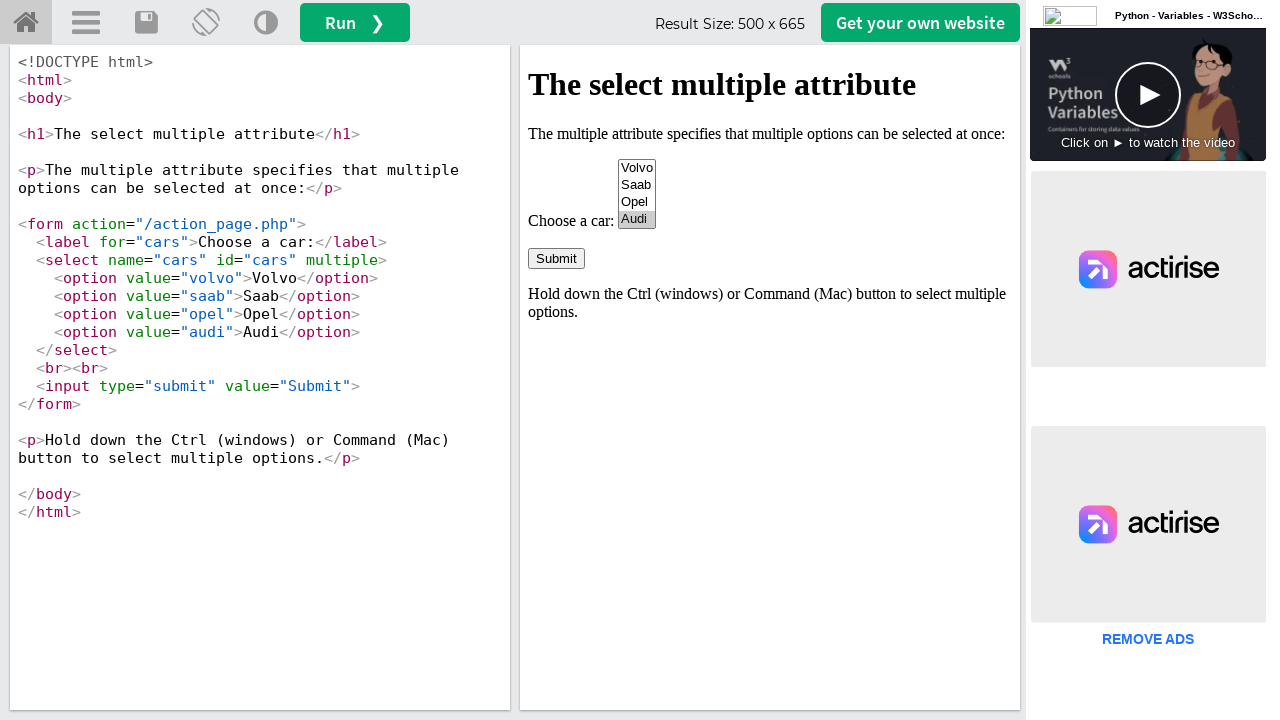

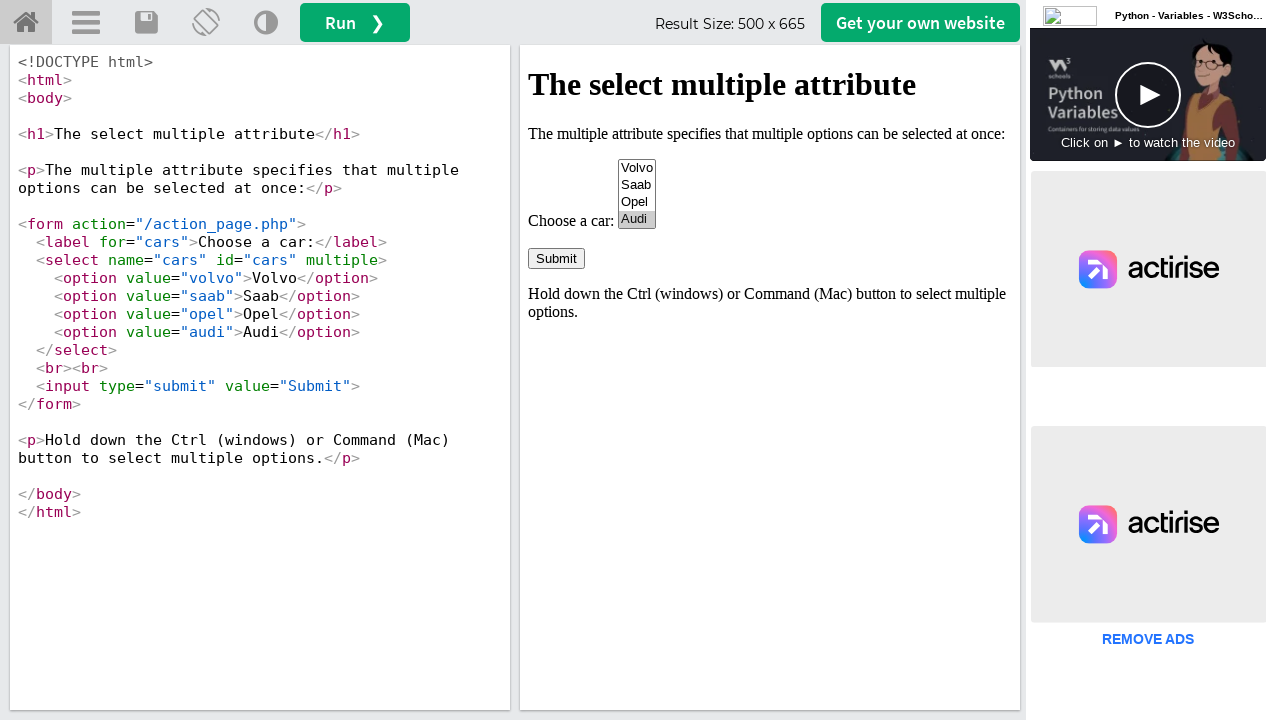